Tests an e-commerce flow by navigating to products page, selecting a Selenium course, and adding it to cart

Starting URL: https://rahulshettyacademy.com/angularAppdemo/

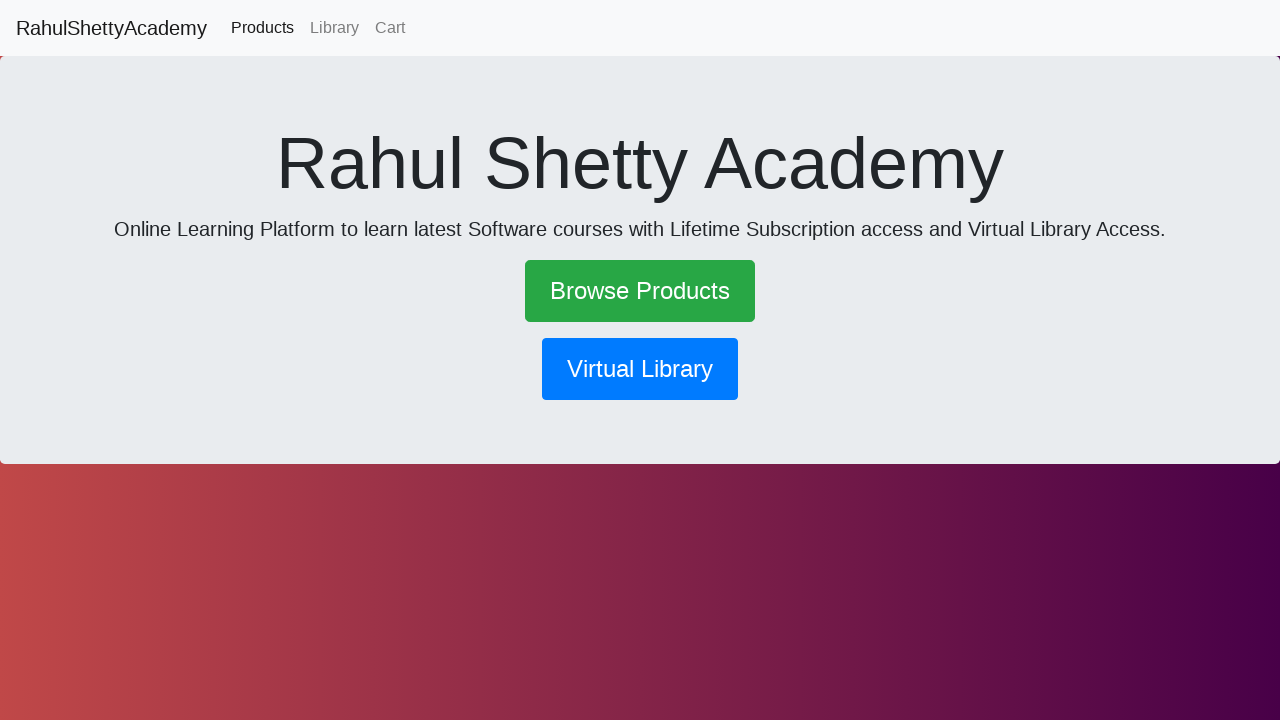

Clicked on Products link to navigate to products page at (640, 291) on (//a[@routerlink='/products'])[2]
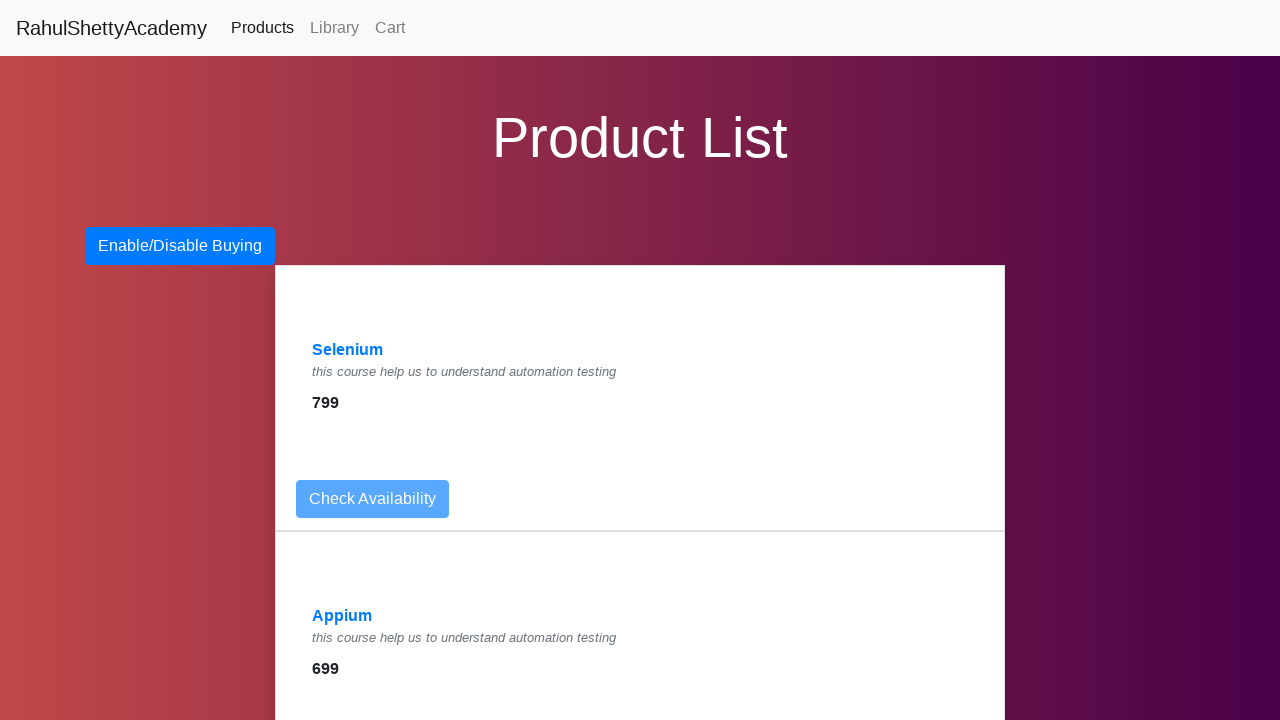

Selected Selenium course from products list at (348, 350) on xpath=//a[contains(text(),'Selenium')]
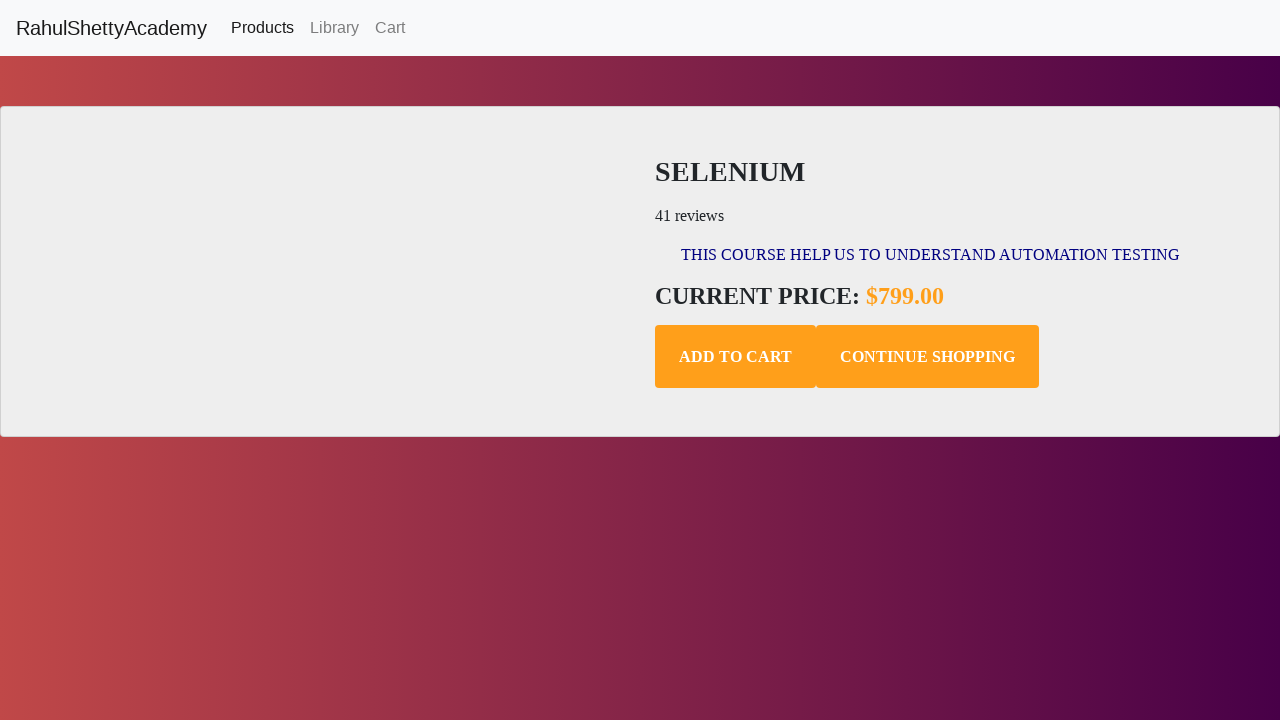

Clicked Add to Cart button for Selenium course at (736, 357) on xpath=//button[@class='add-to-cart btn btn-default']
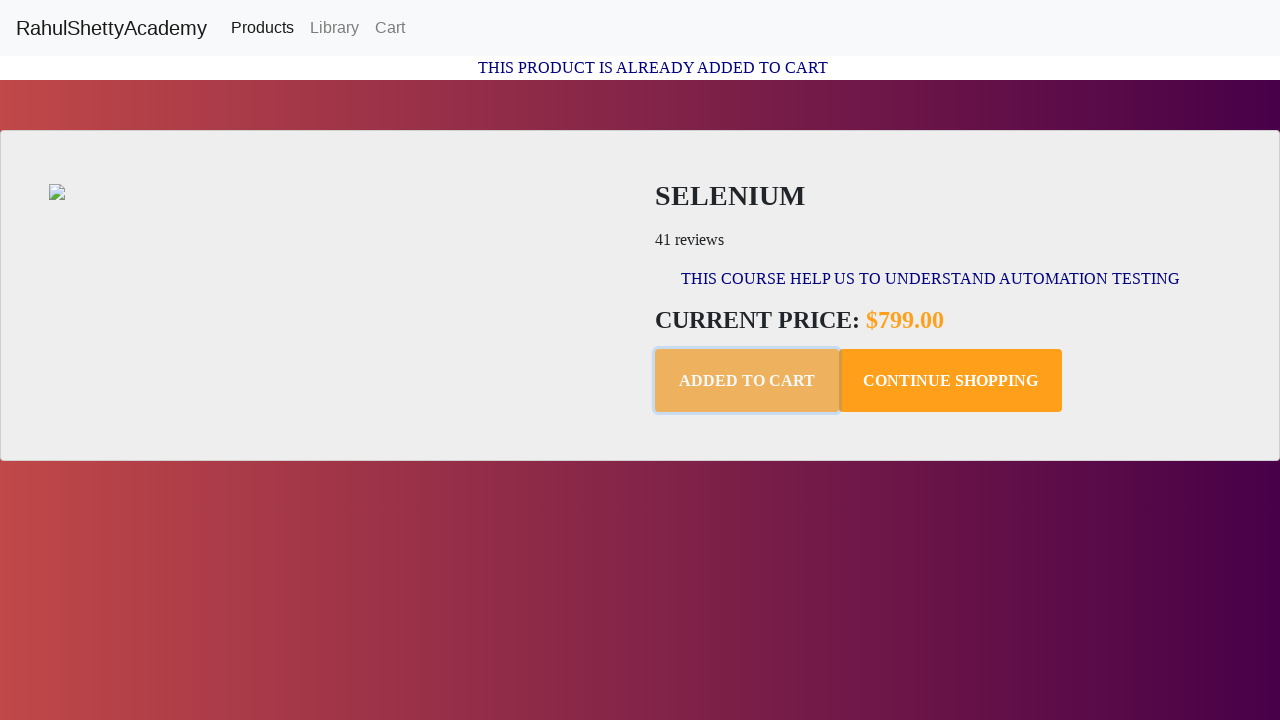

Cart confirmation message loaded
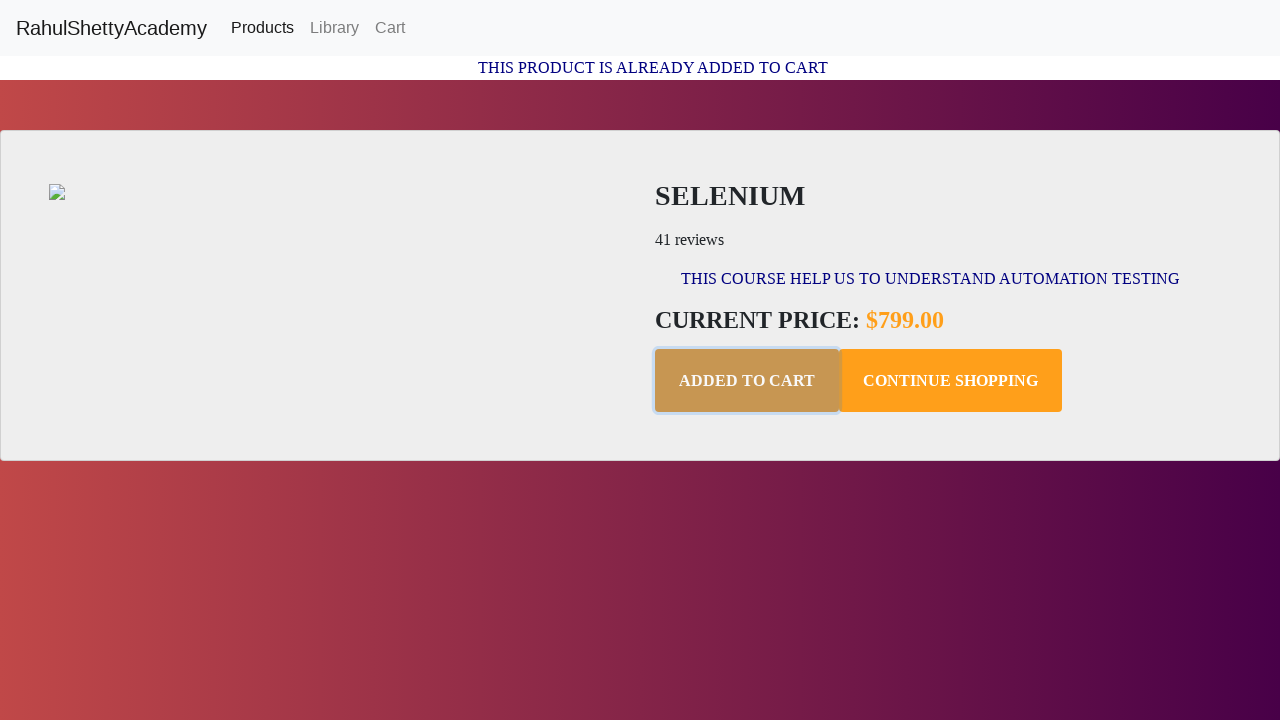

Retrieved cart message: This Product is already added to Cart
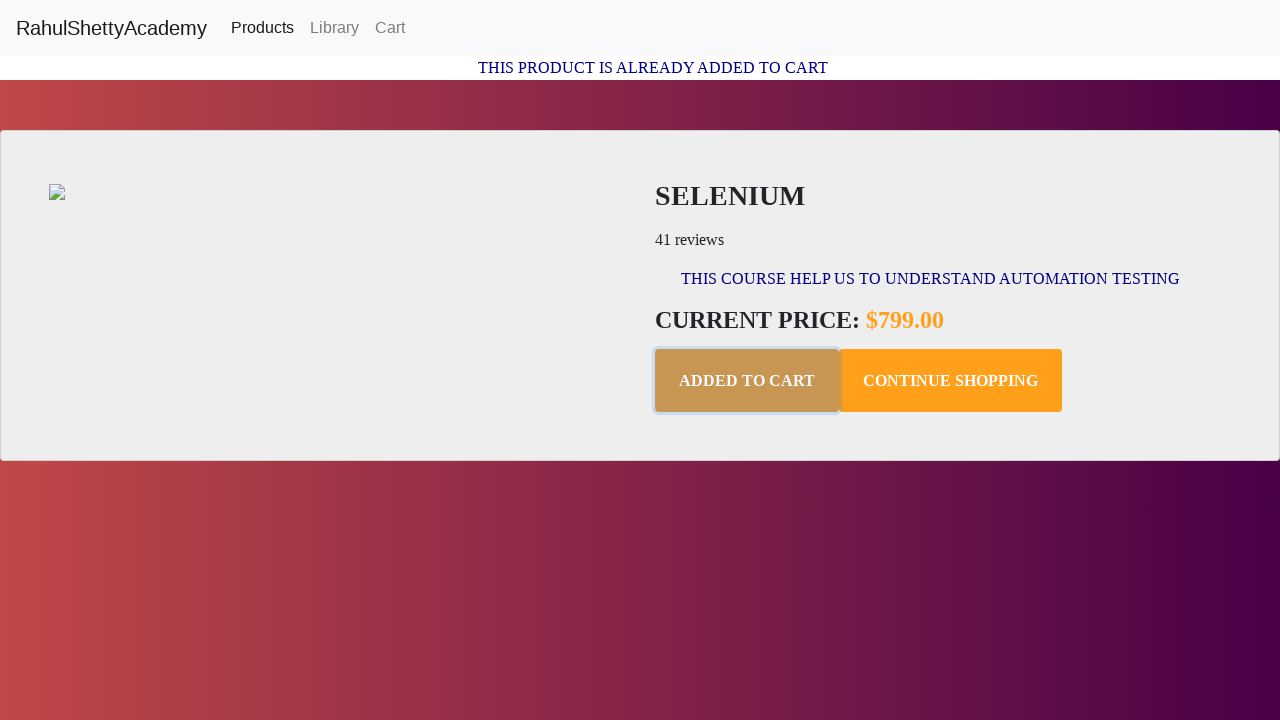

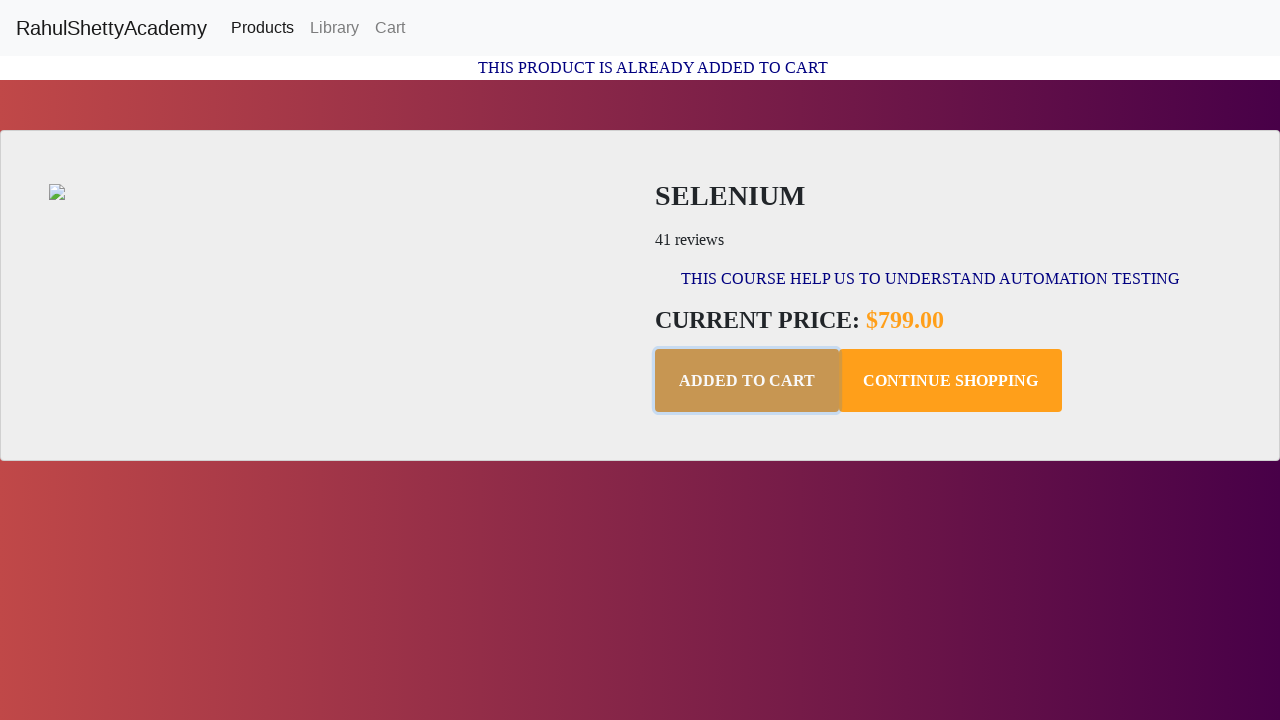